Tests search functionality by searching for "selenium" and verifying that at least one result row appears

Starting URL: https://hackernews-seven.vercel.app

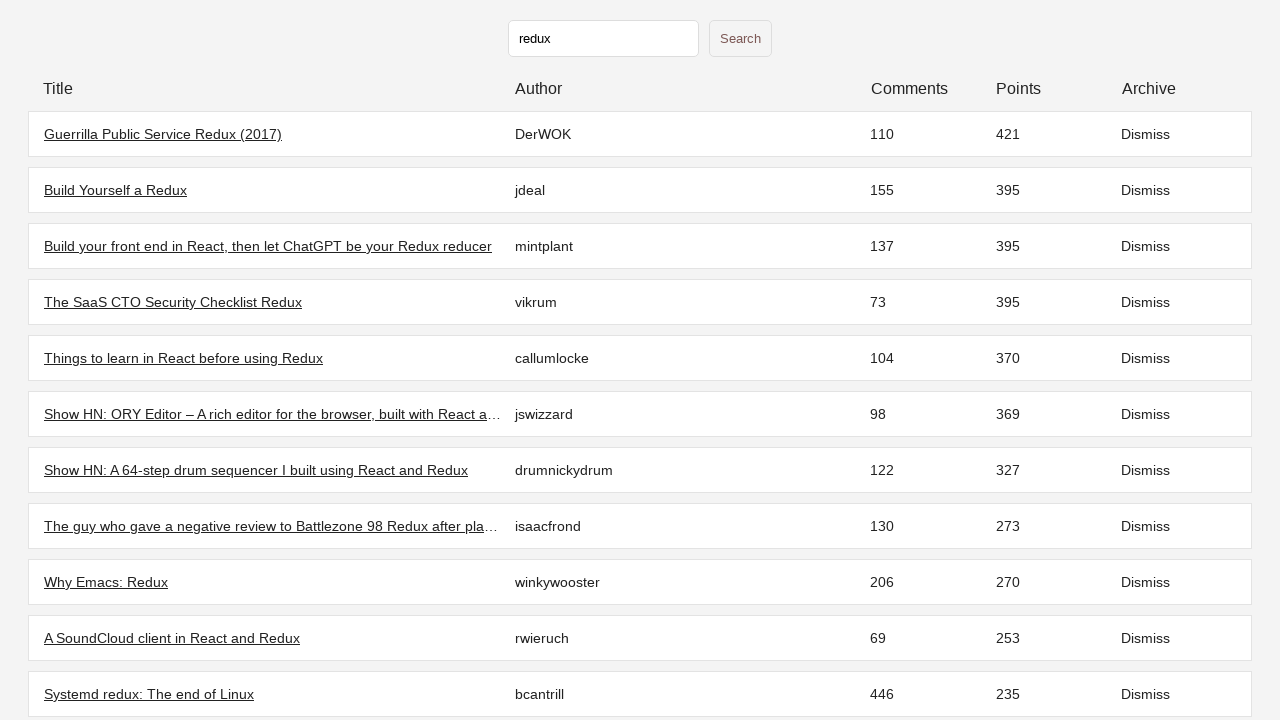

Waited for initial stories to load
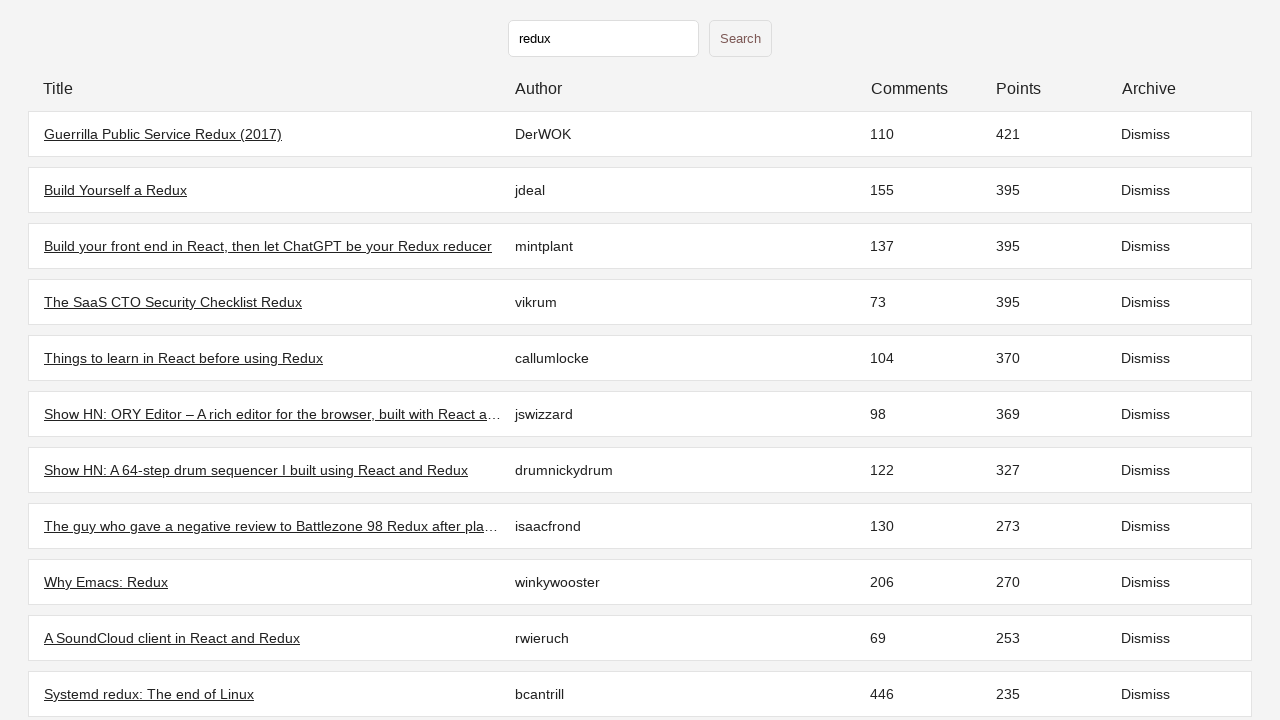

Filled search input with 'selenium' on input[type='text']
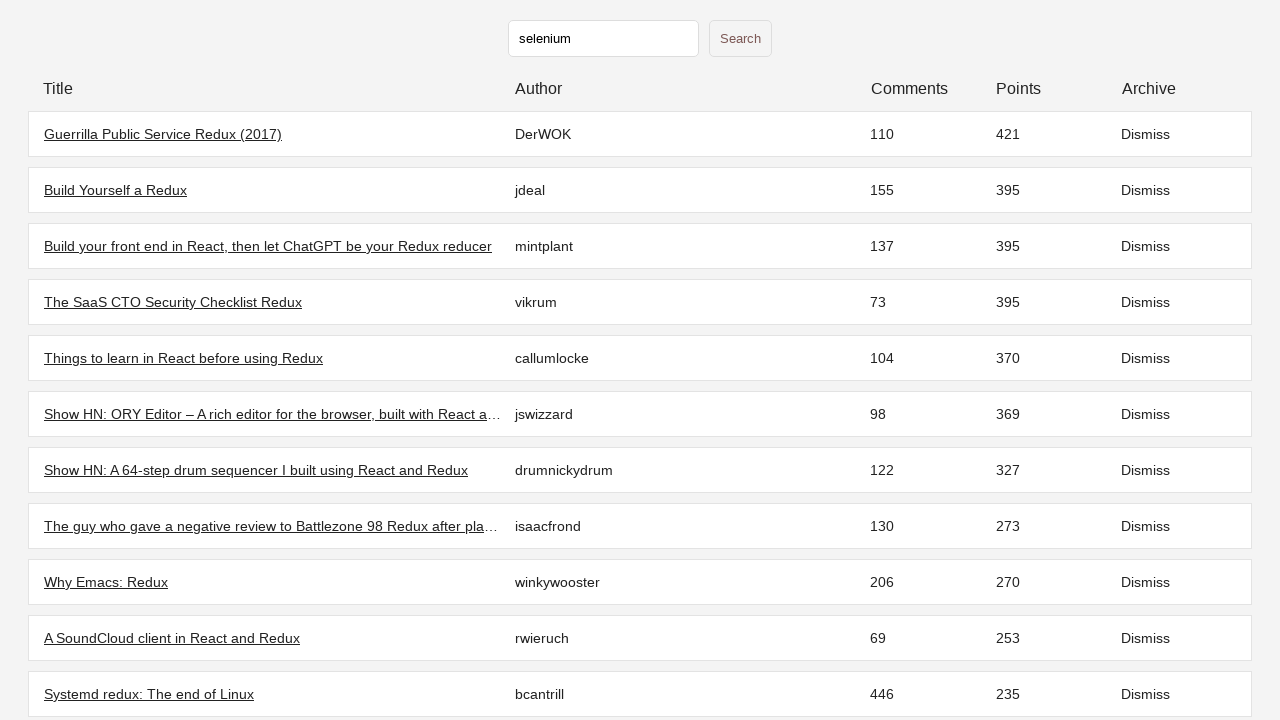

Pressed Enter to submit search on input[type='text']
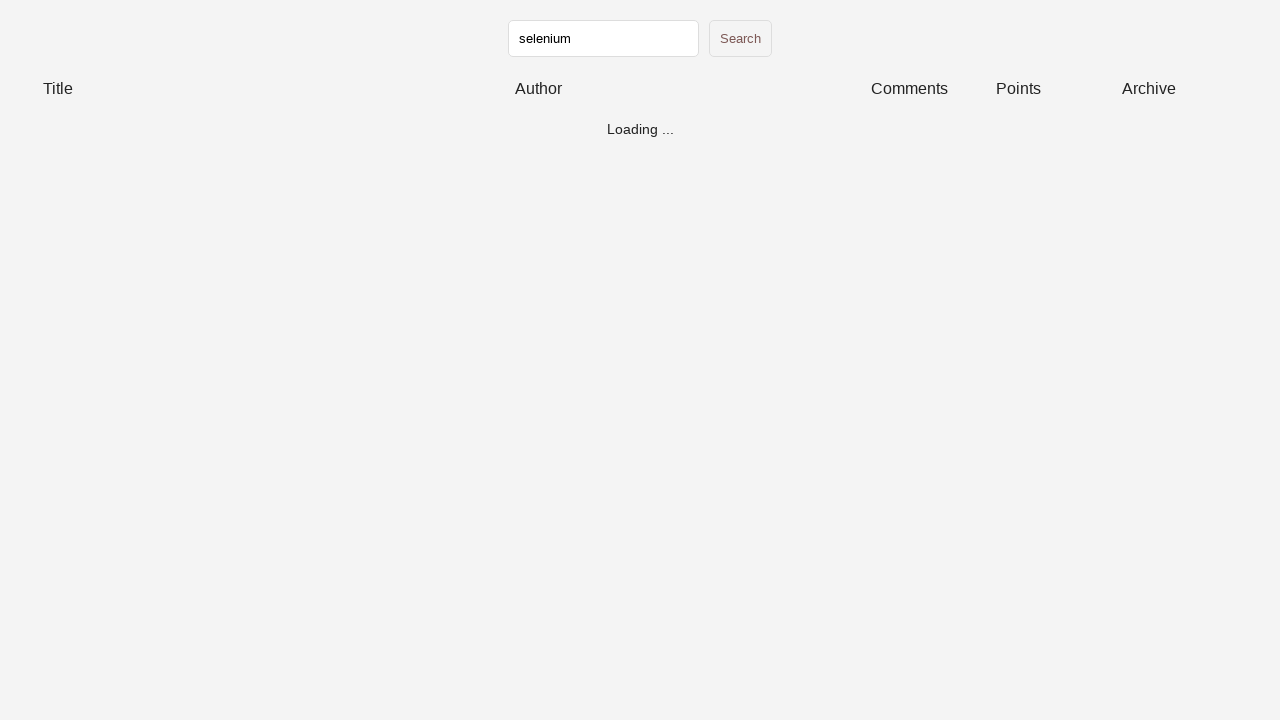

Waited for search results to load
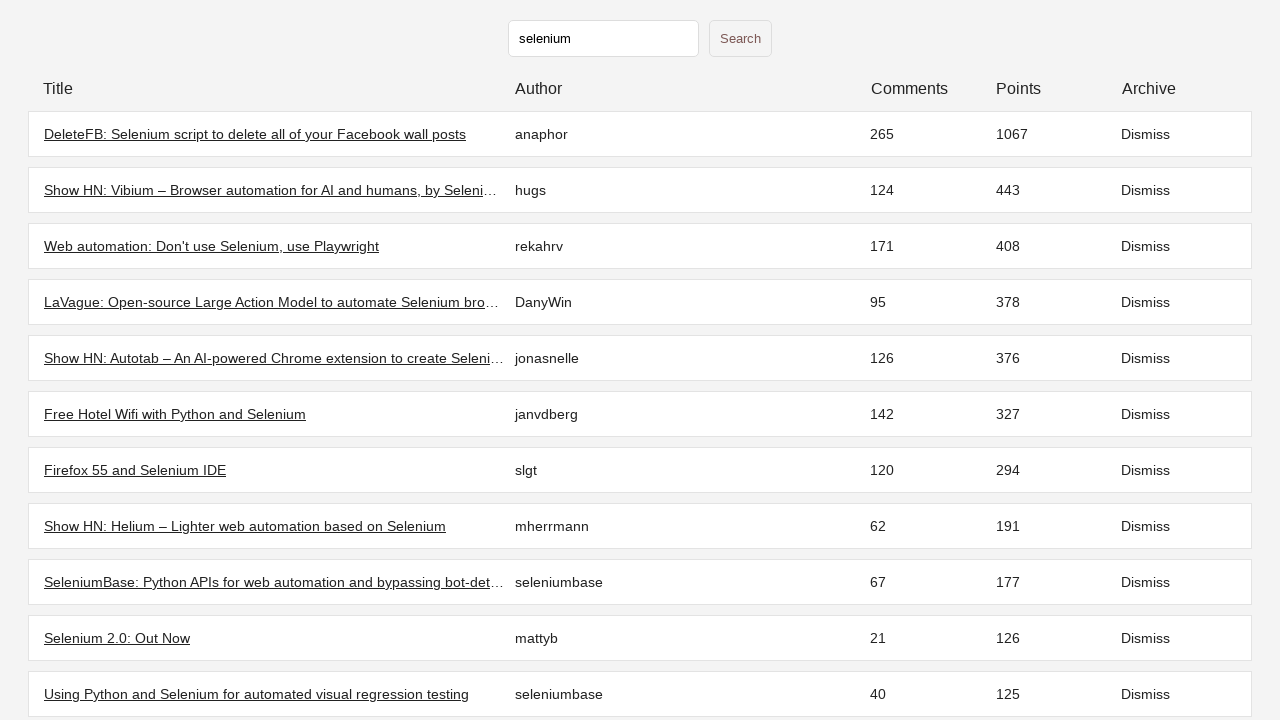

Located result rows
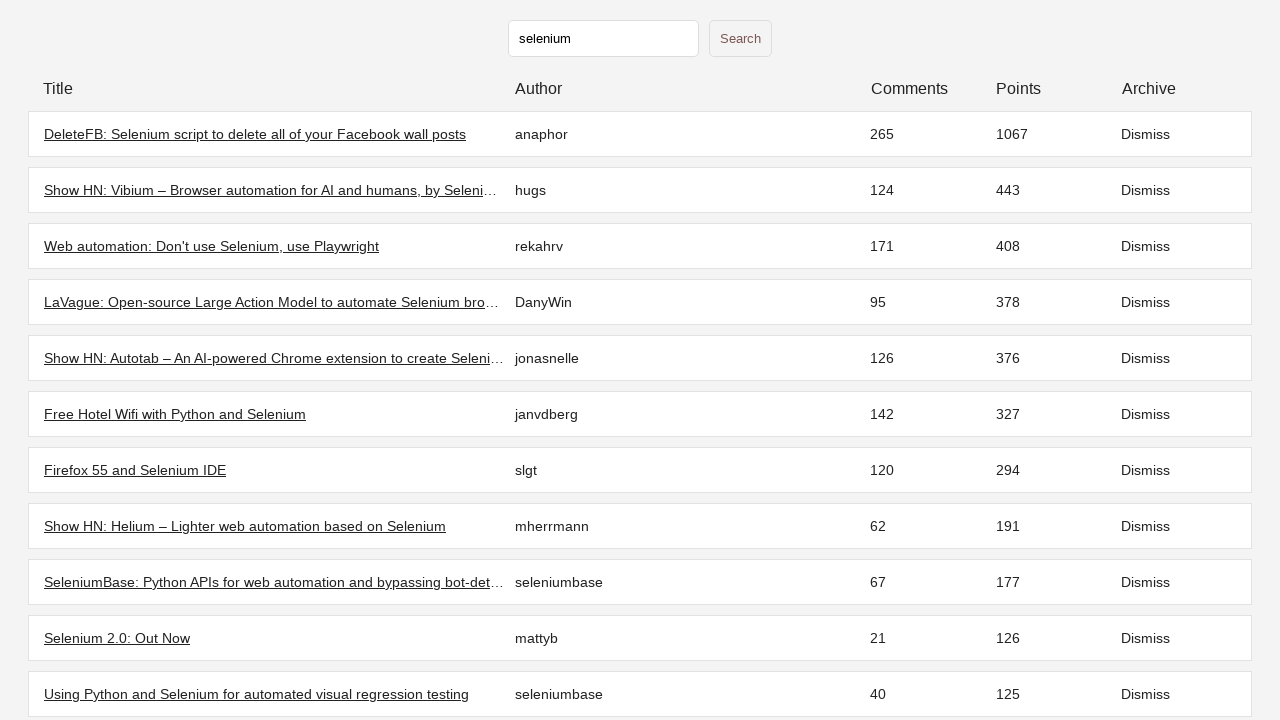

Asserted that at least one result row exists
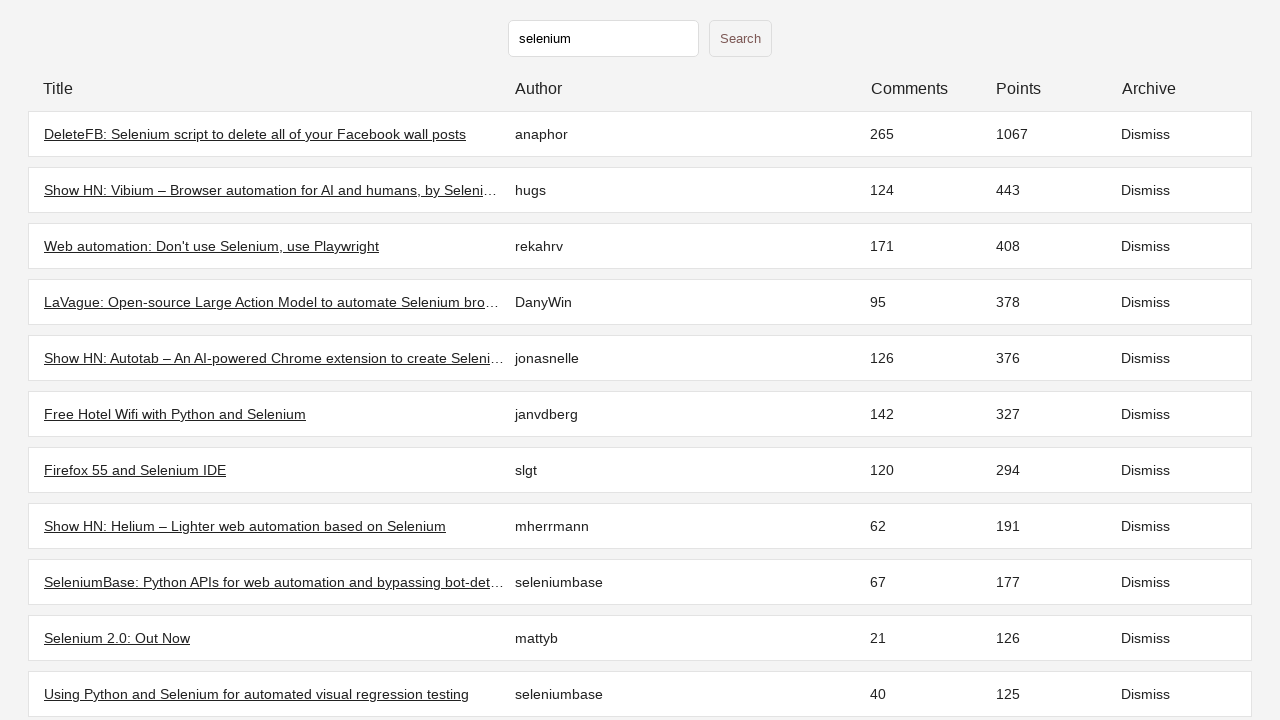

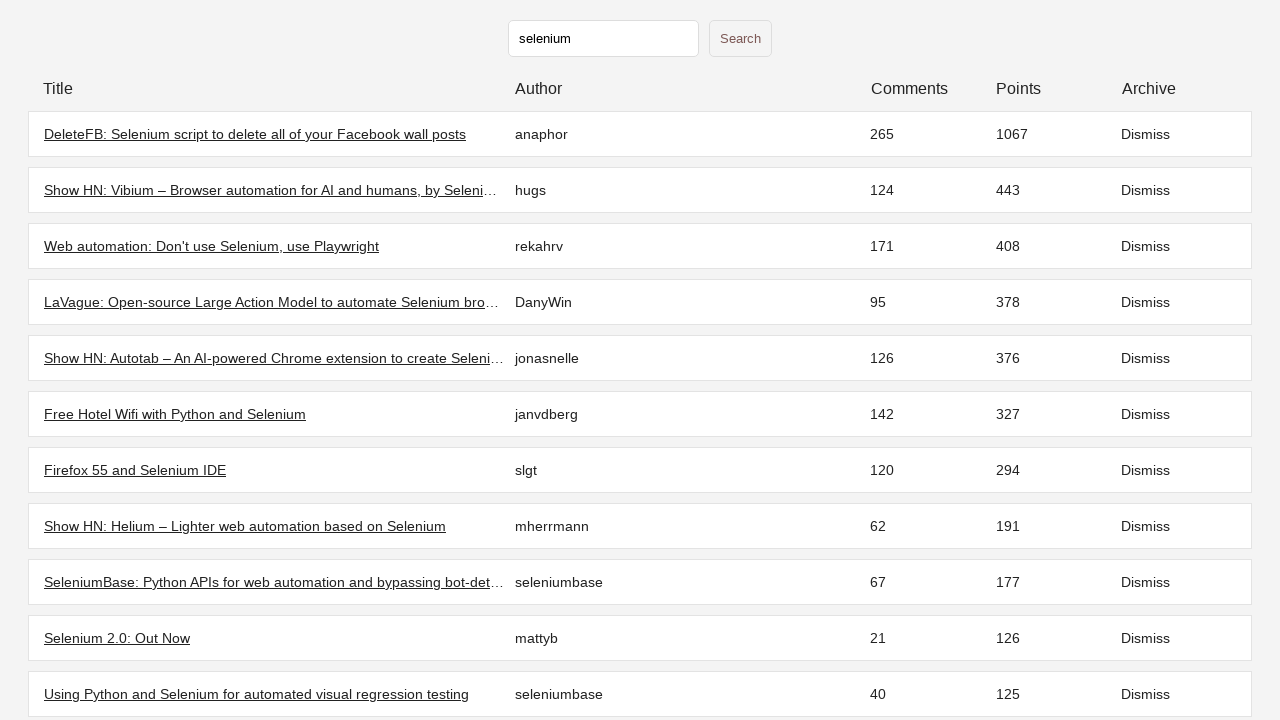